Tests dynamic controls page by clicking Remove button, verifying "It's gone!" message appears, then clicking Add button and verifying "It's back!" message appears

Starting URL: https://the-internet.herokuapp.com/dynamic_controls

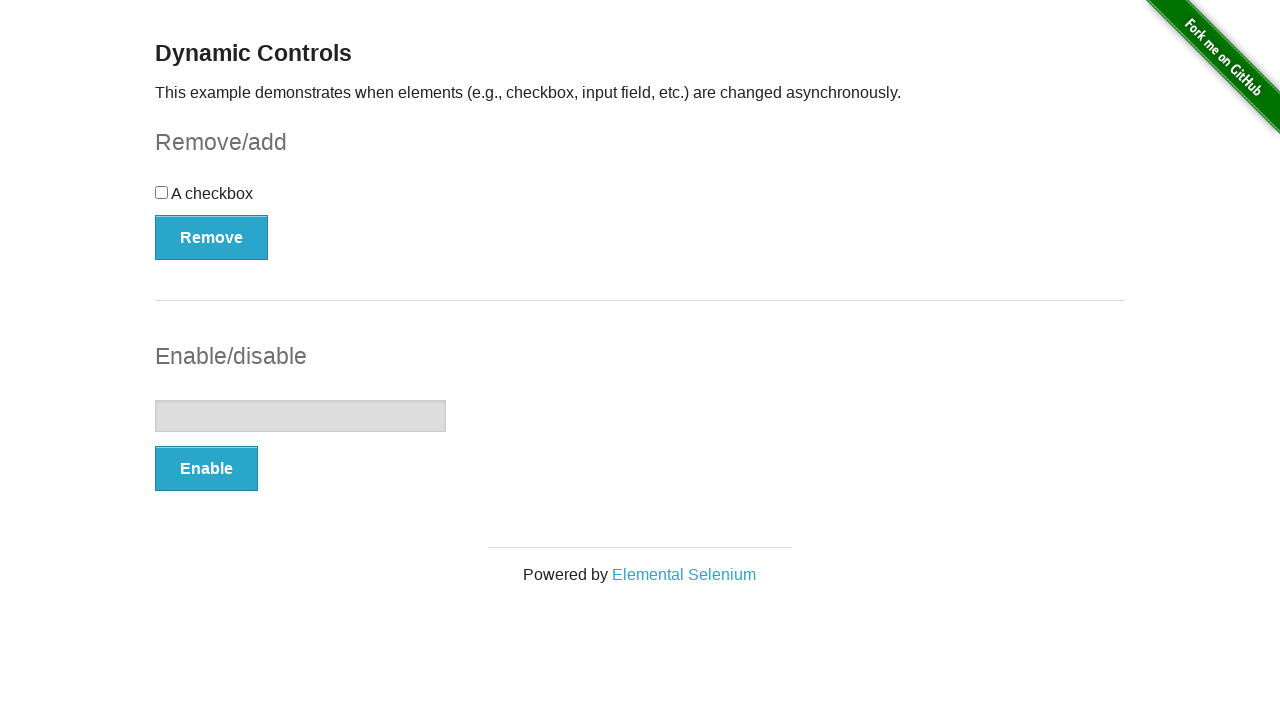

Clicked Remove button at (212, 237) on xpath=//button[@onclick='swapCheckbox()']
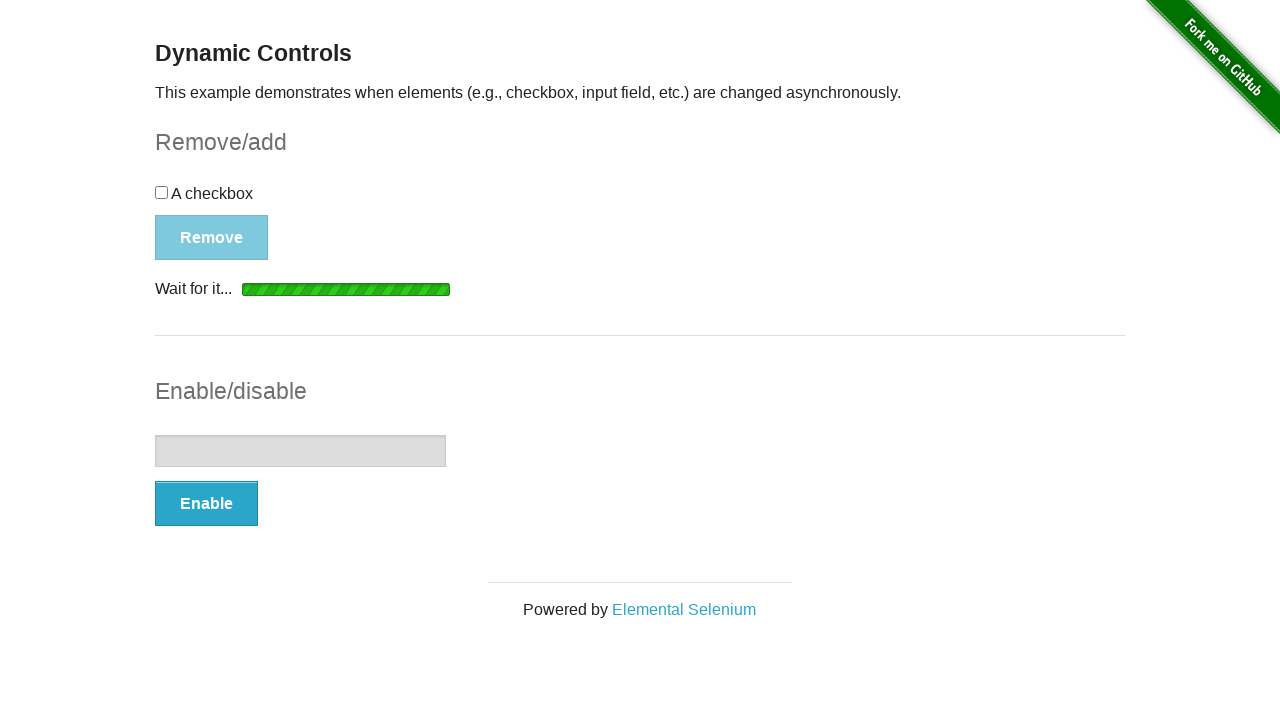

Waited for "It's gone!" message to appear
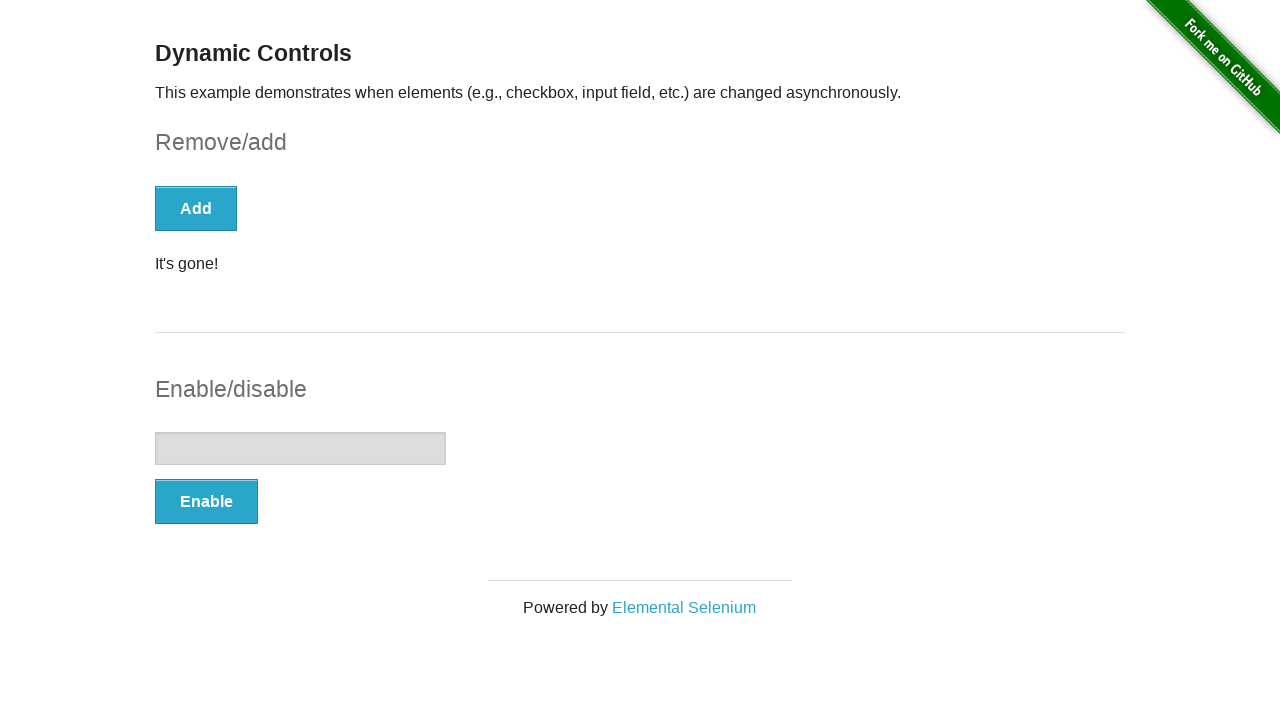

Verified "It's gone!" message is visible
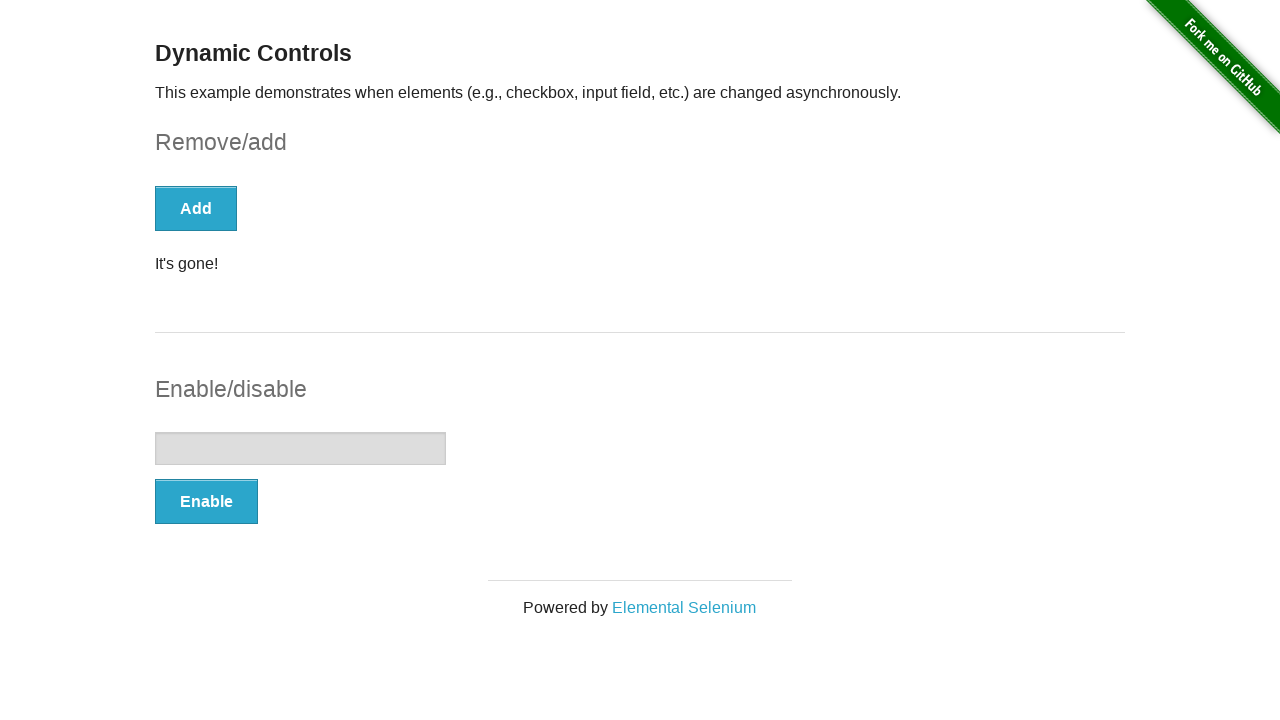

Clicked Add button at (196, 208) on xpath=//button[text()='Add']
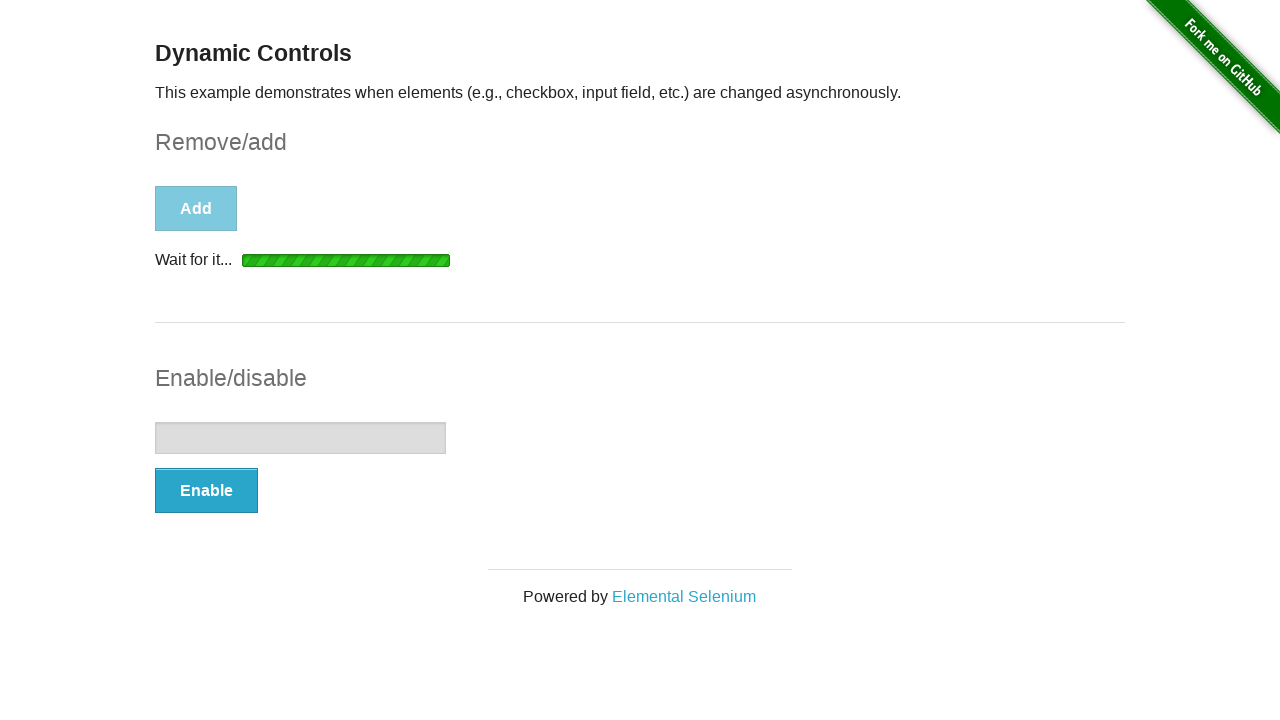

Waited for "It's back!" message to appear
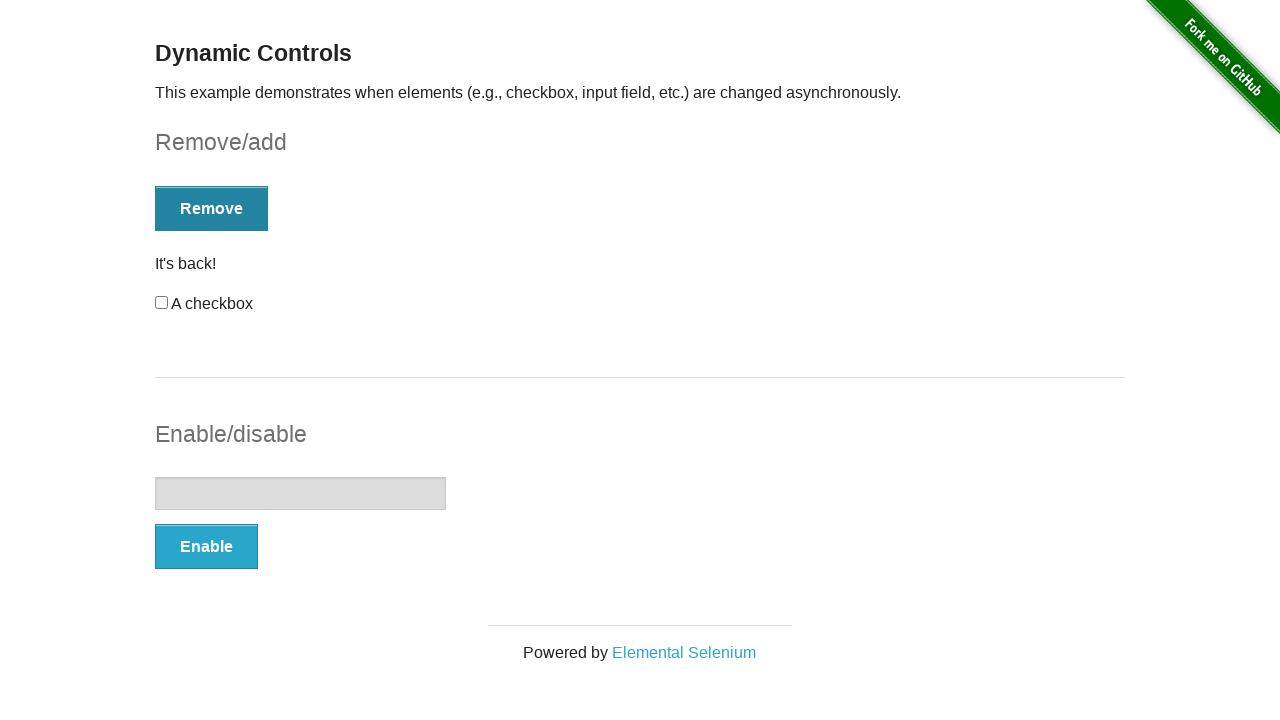

Verified "It's back!" message is visible
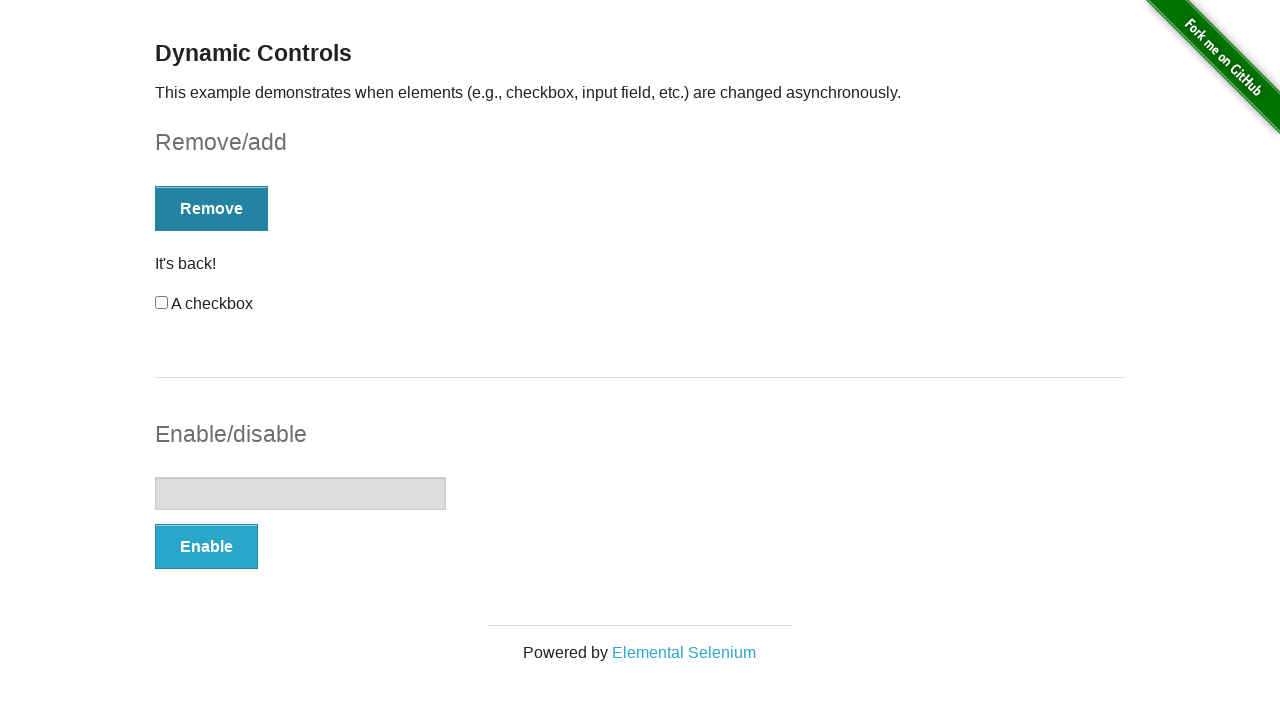

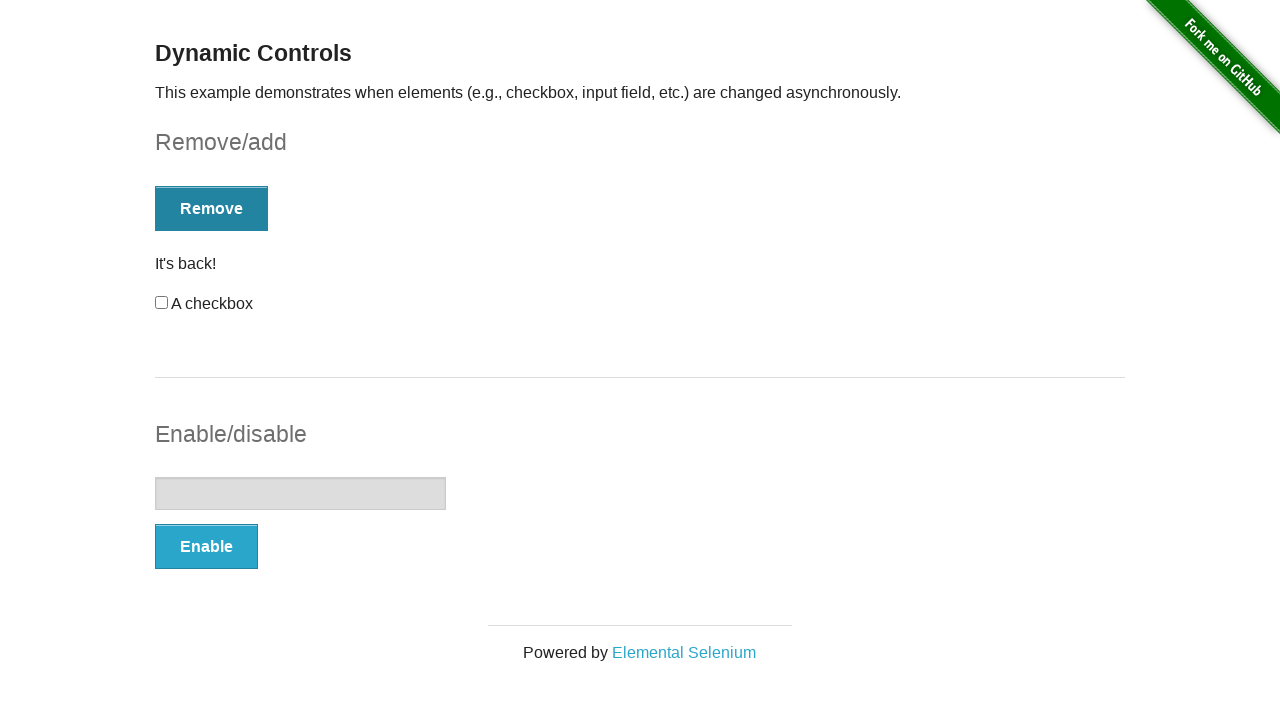